Tests that the OrangeHRM demo page loads correctly by verifying the page title contains "Orange"

Starting URL: https://opensource-demo.orangehrmlive.com/

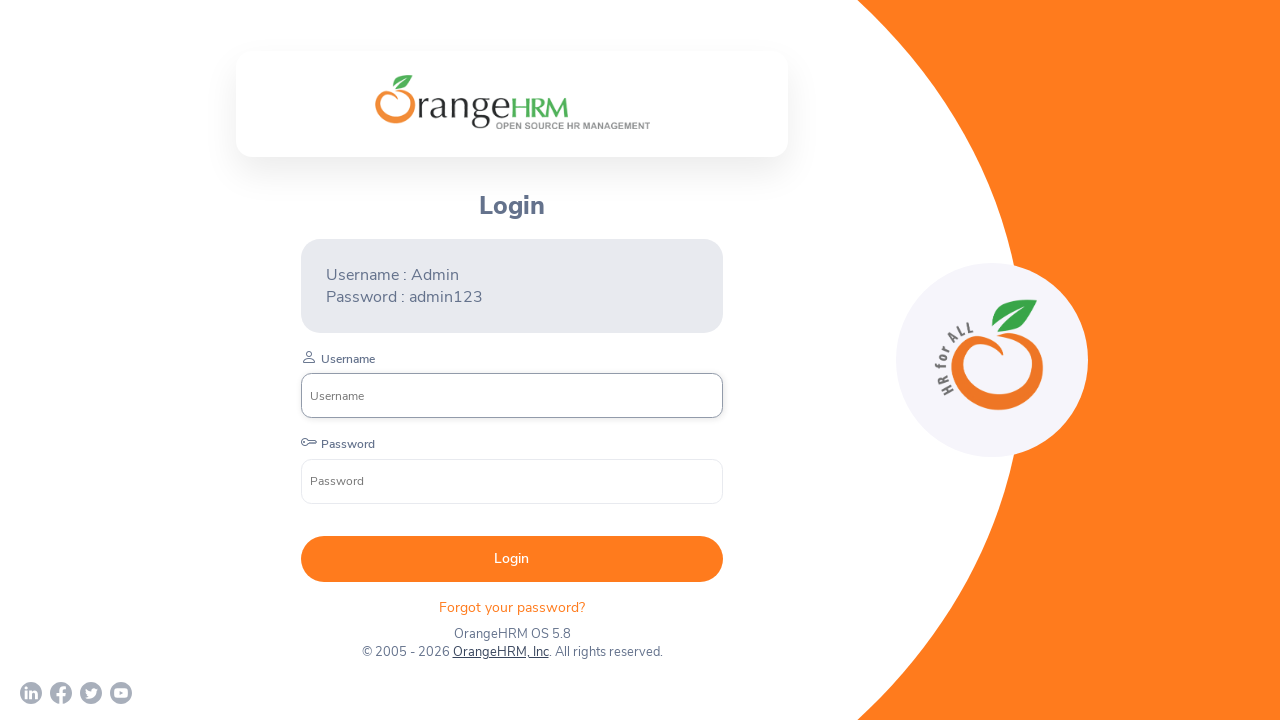

Navigated to OrangeHRM demo page
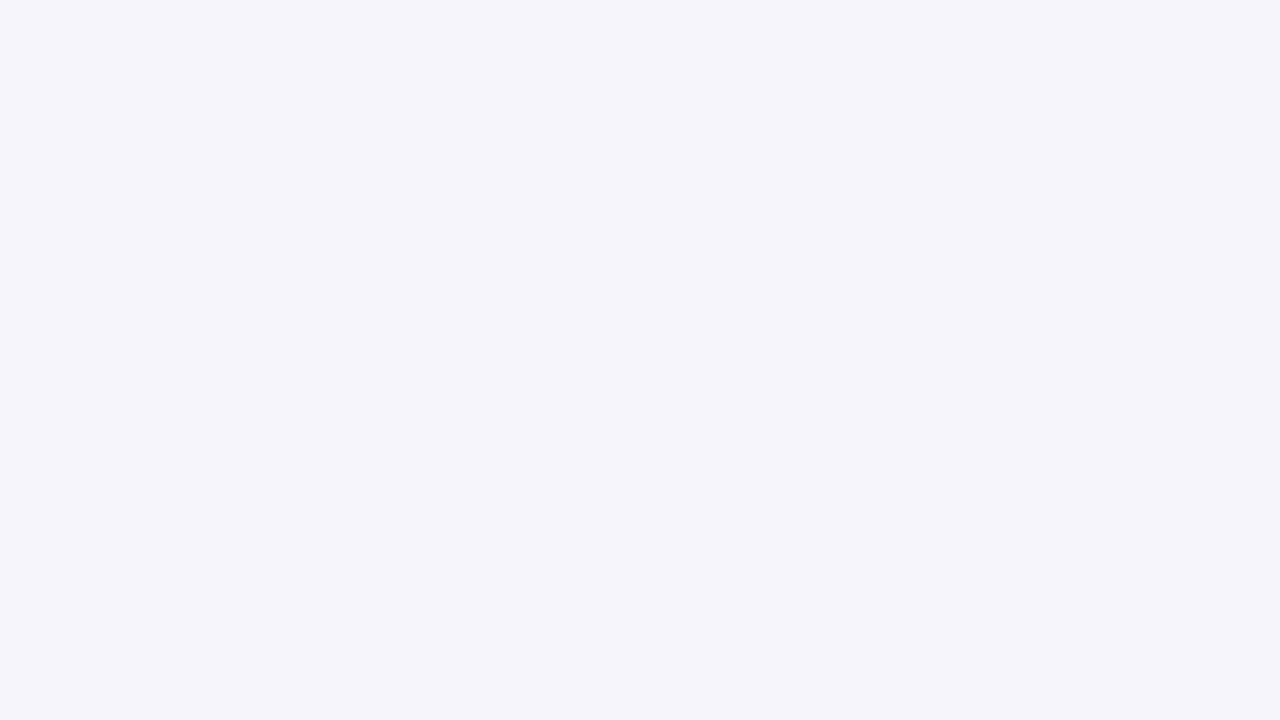

Page load completed (domcontentloaded state reached)
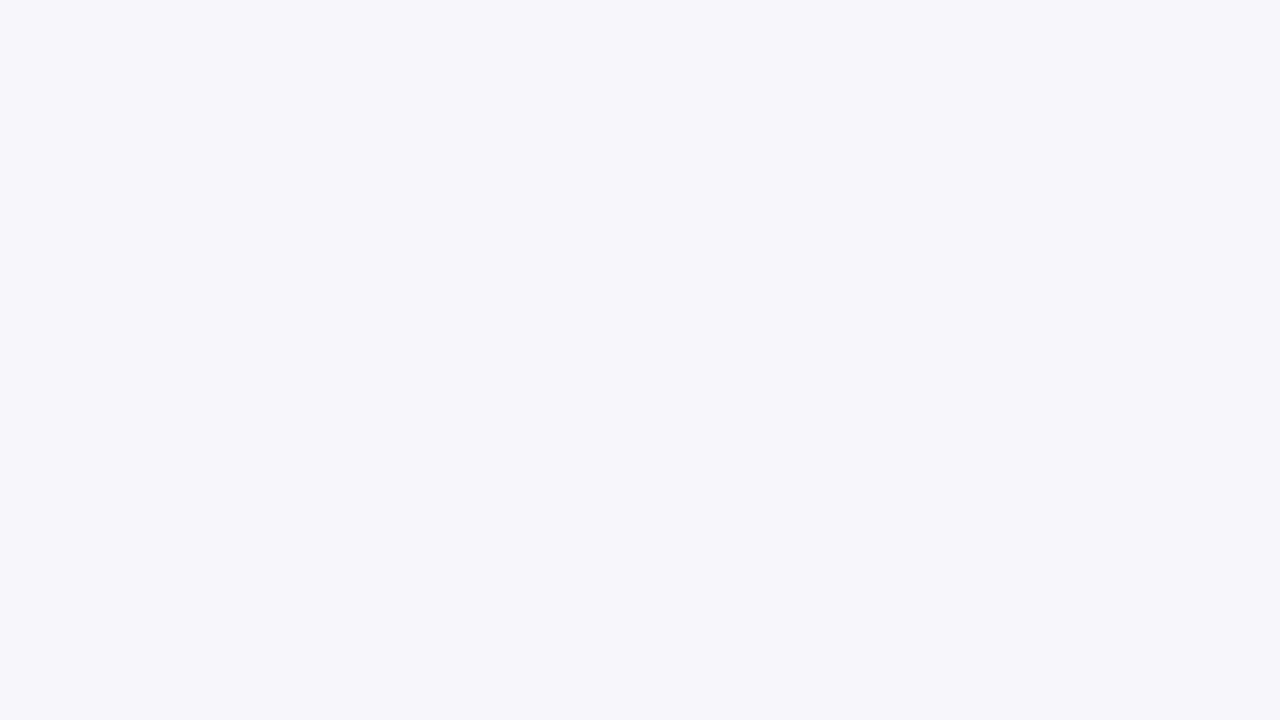

Verified page title contains 'Orange'
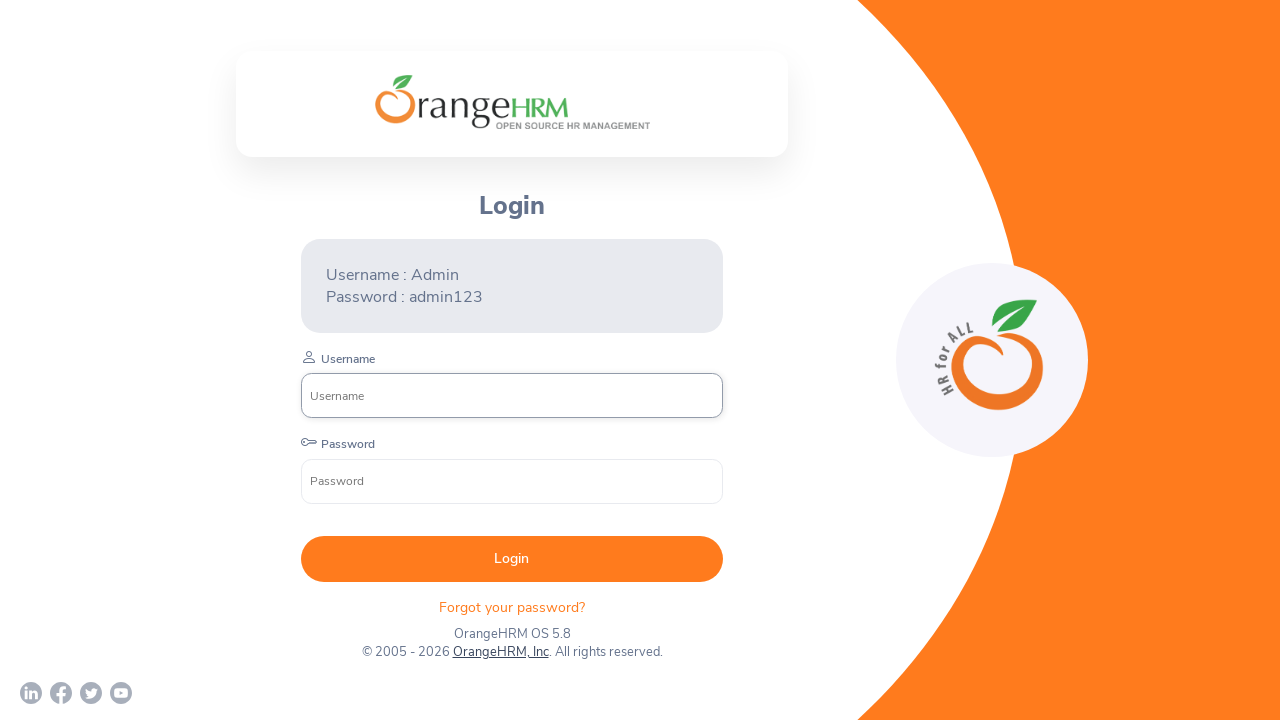

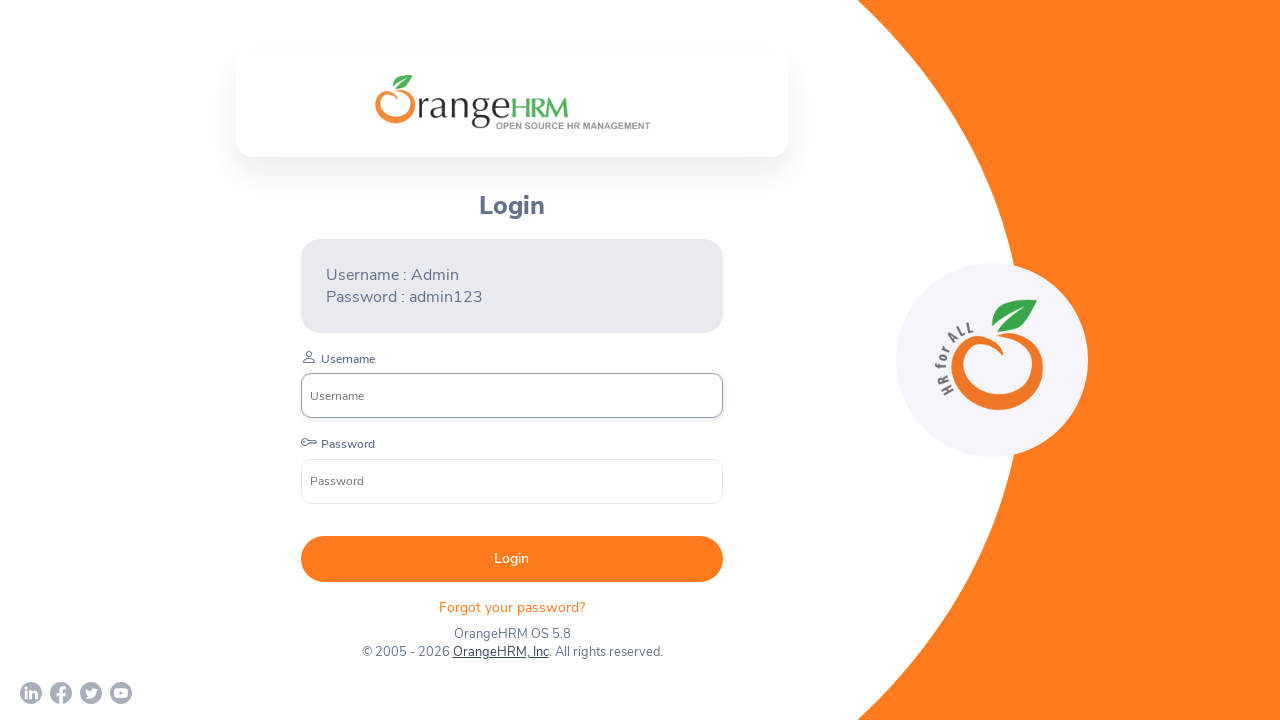